Navigates to a frames test page, scrolls down, and verifies the page state

Starting URL: https://applitools.github.io/demo/TestPages/FramesTestPage/

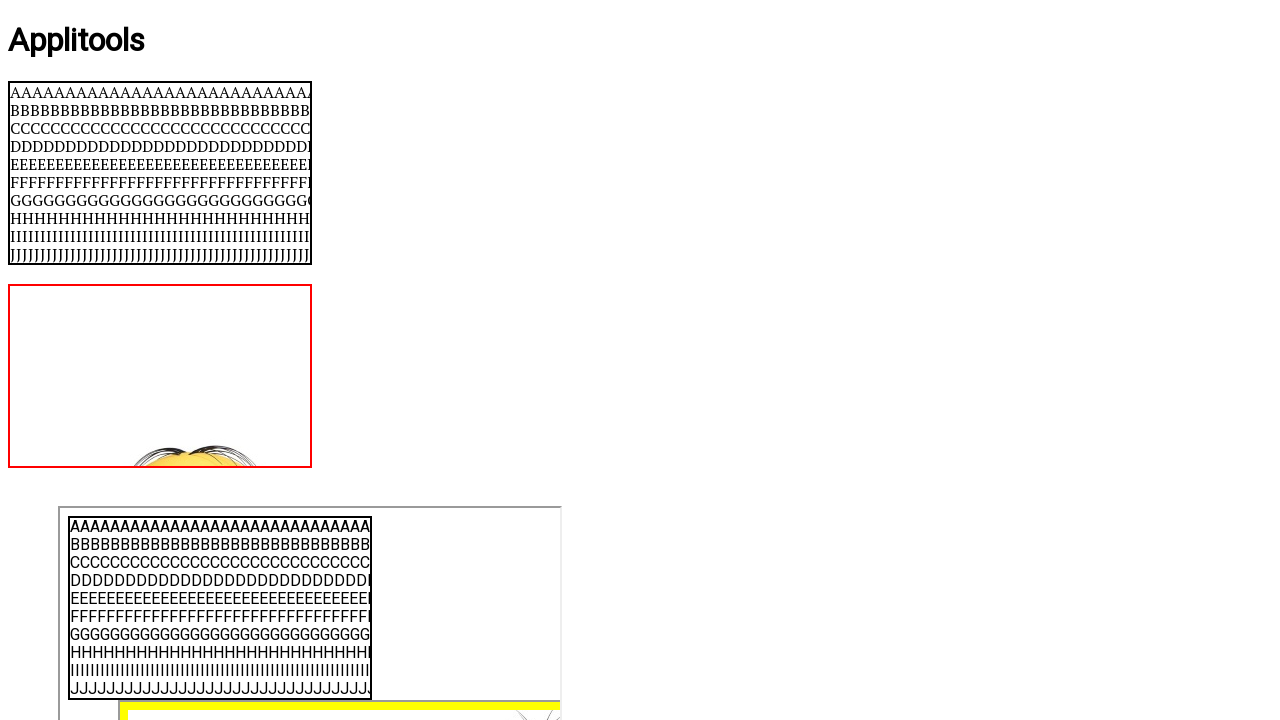

Navigated to FramesTestPage
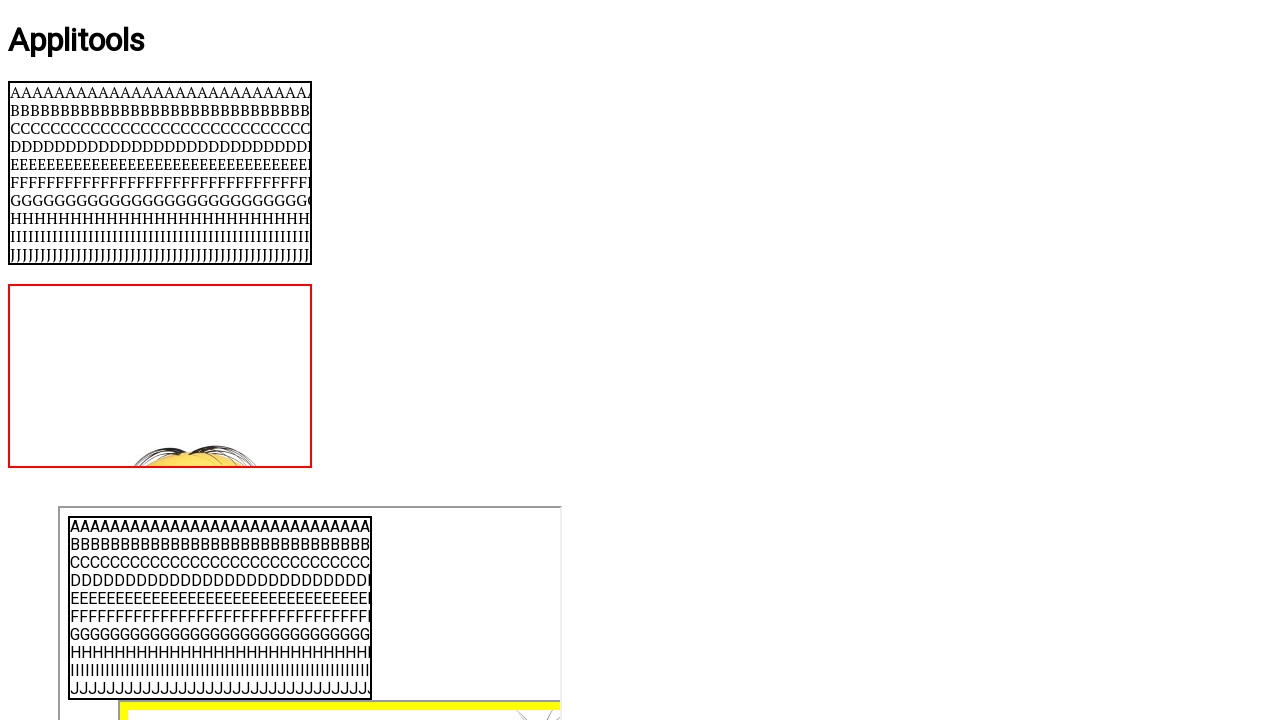

Scrolled page down by 350 pixels
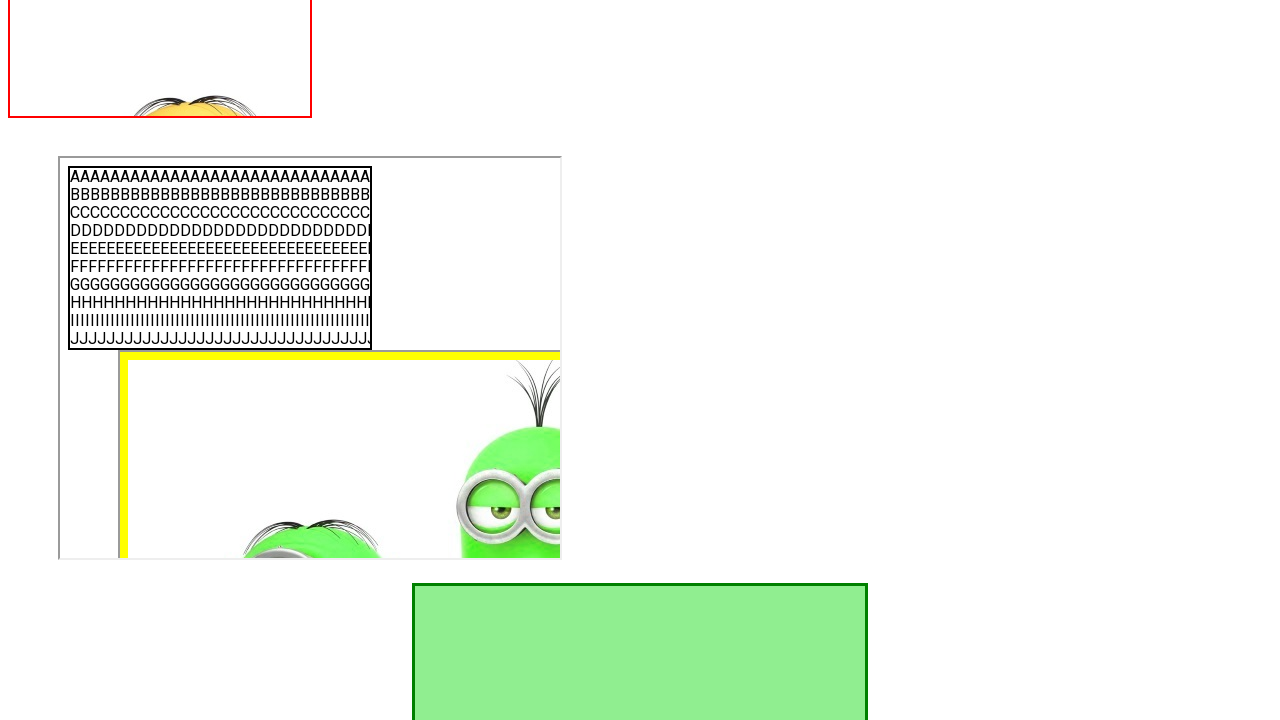

Page DOM content loaded after scroll
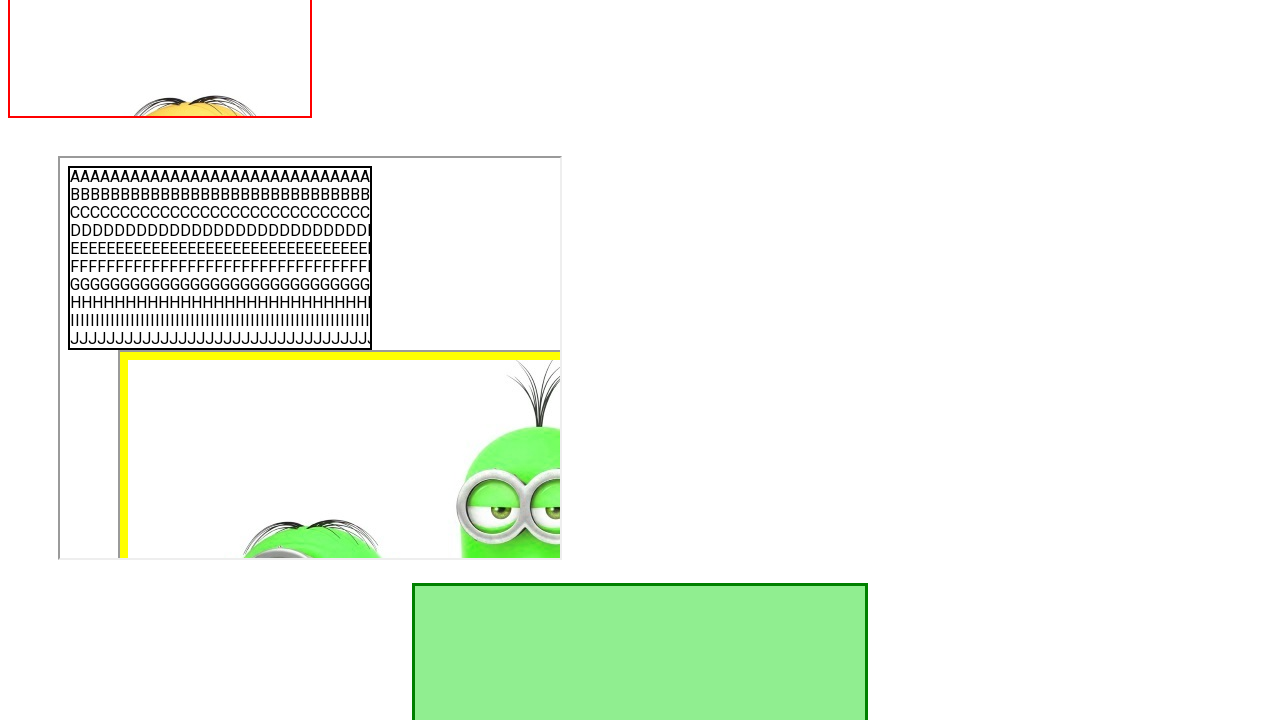

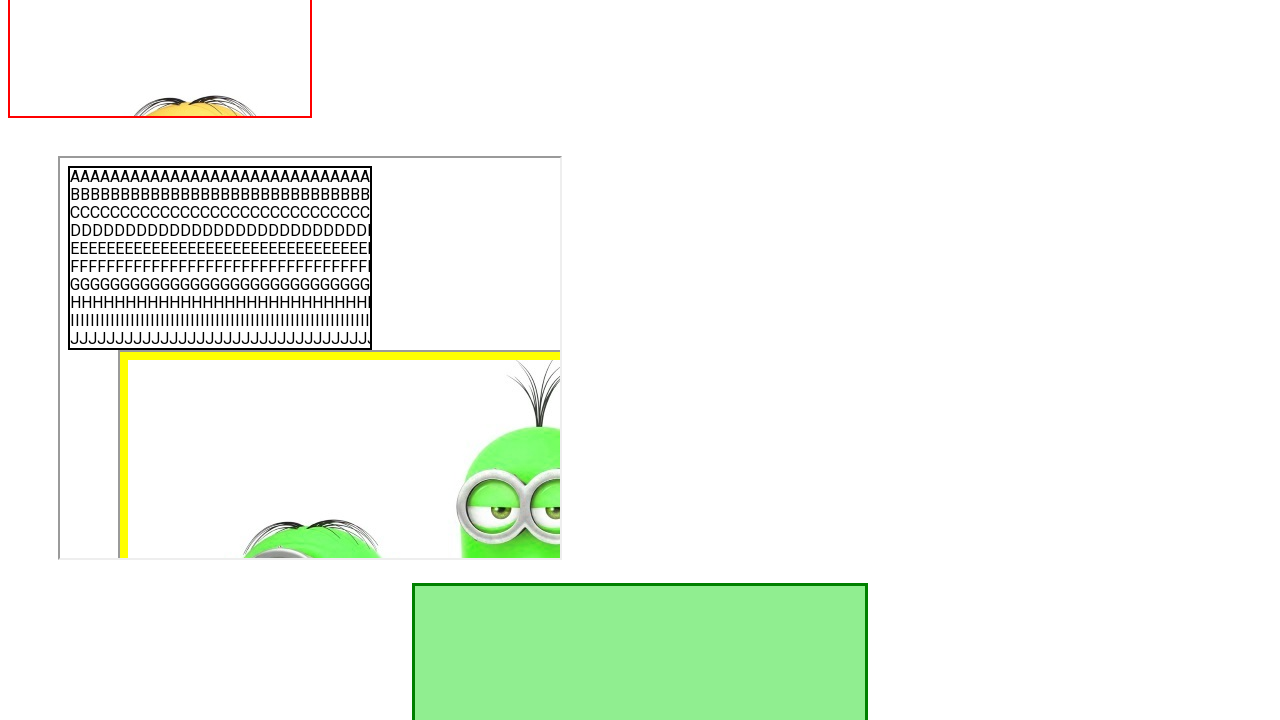